Tests Bootstrap dropdown functionality by clicking on a dropdown button and selecting an option from the dropdown menu

Starting URL: https://getbootstrap.com/docs/4.0/components/dropdowns/

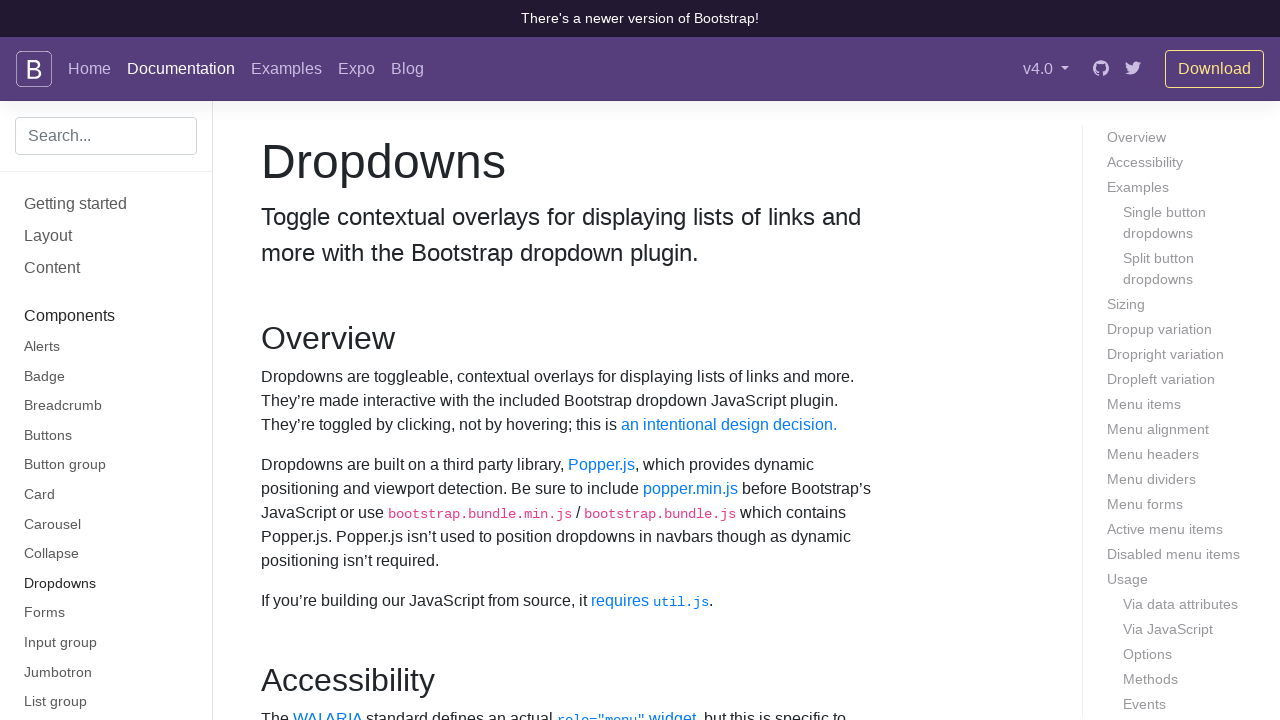

Clicked dropdown button using JavaScript
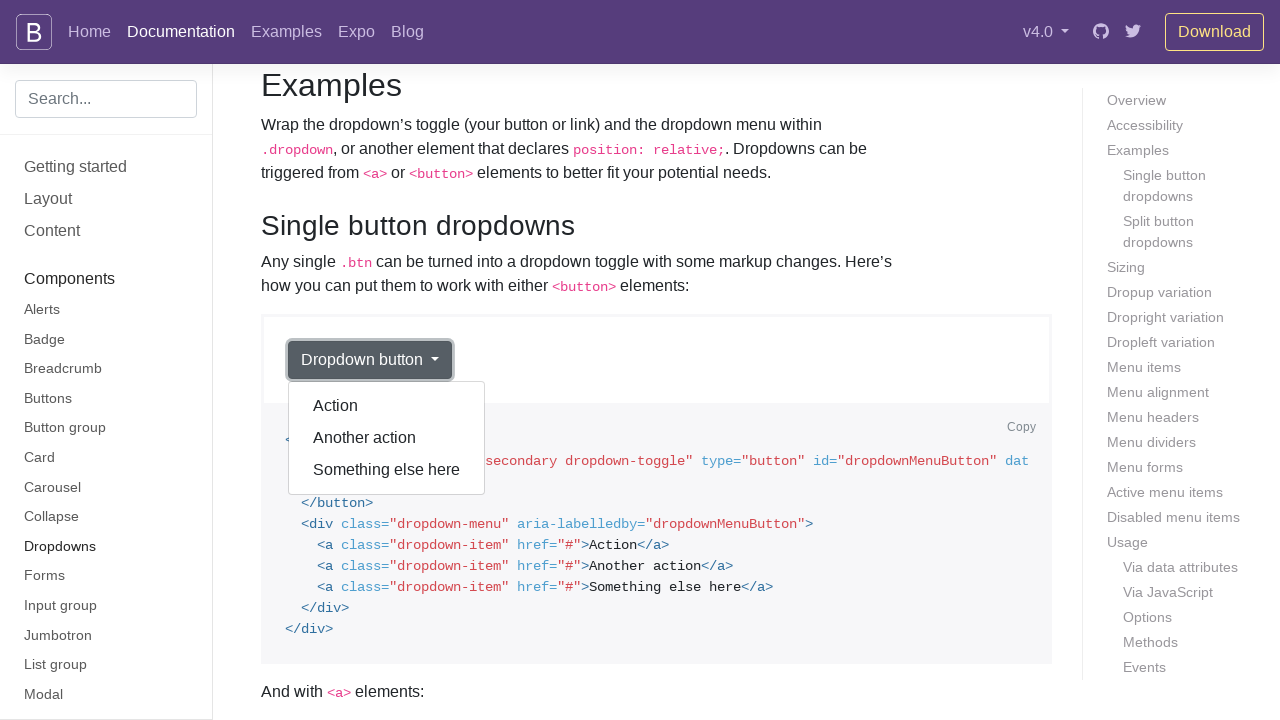

Dropdown menu appeared and is now visible
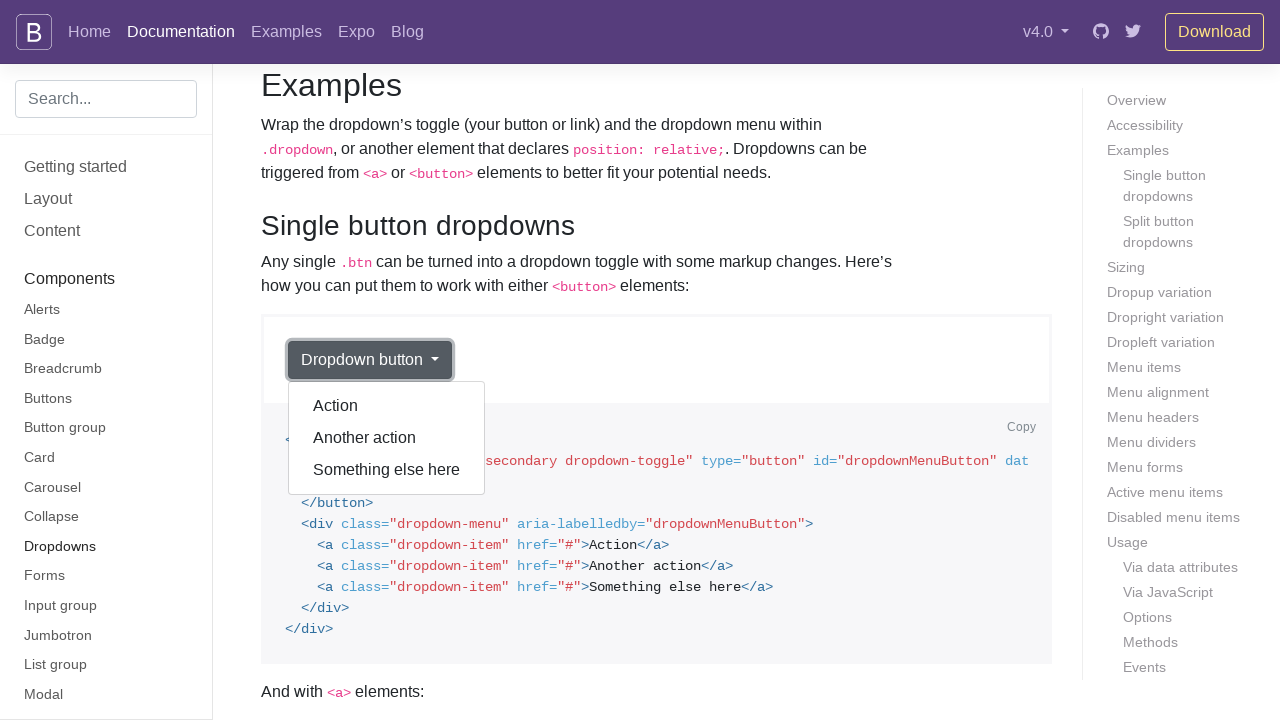

Retrieved all dropdown menu items
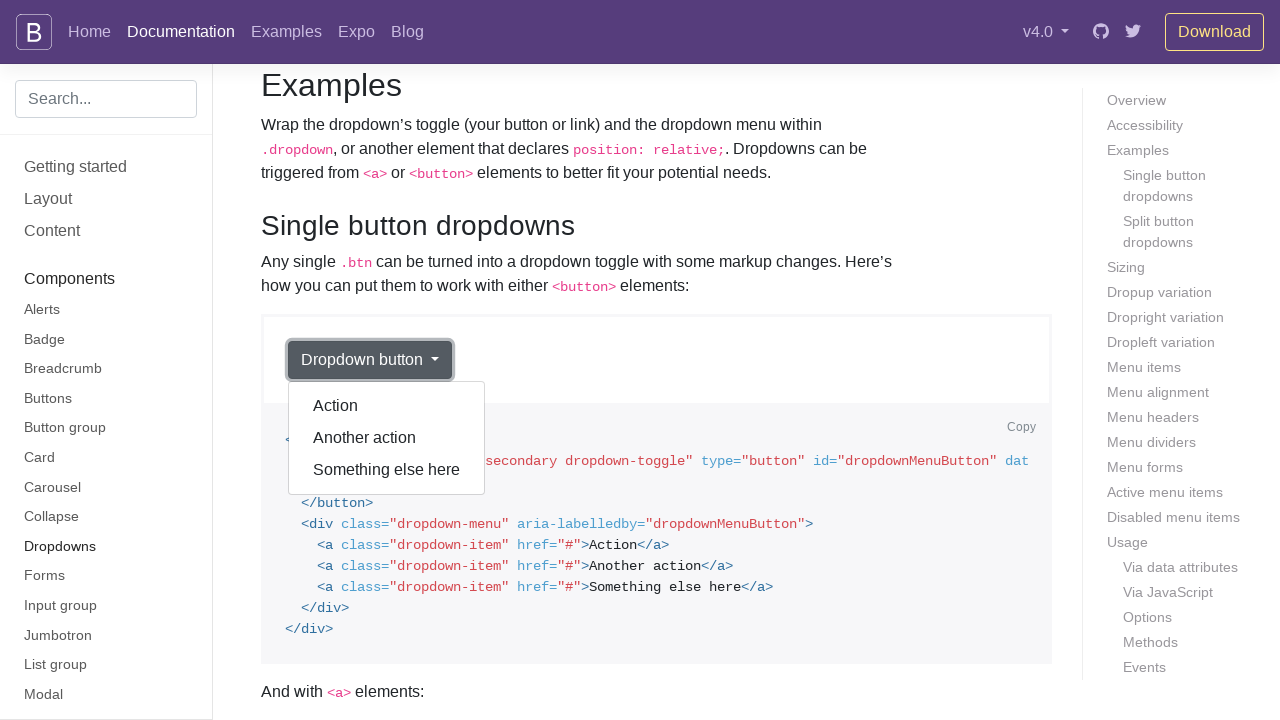

Selected 'Action' option from dropdown menu at (387, 406) on div.dropdown-menu.show[aria-labelledby='dropdownMenuButton'] a >> nth=0
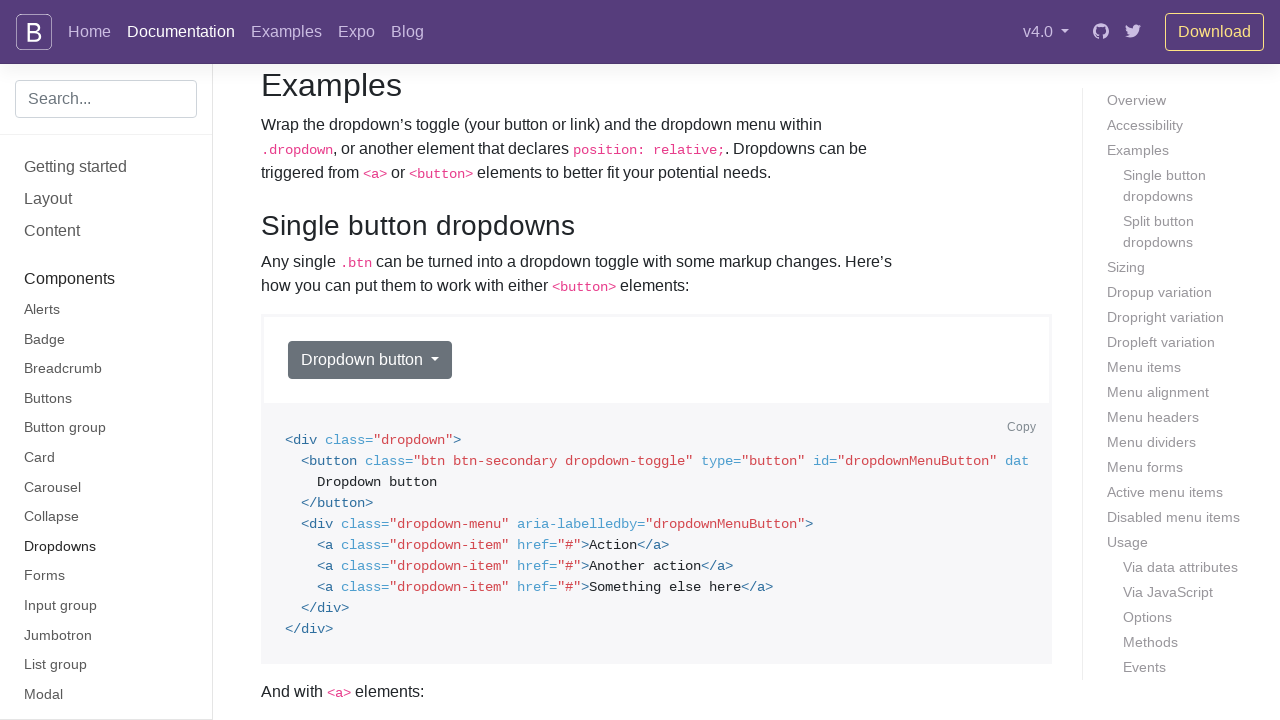

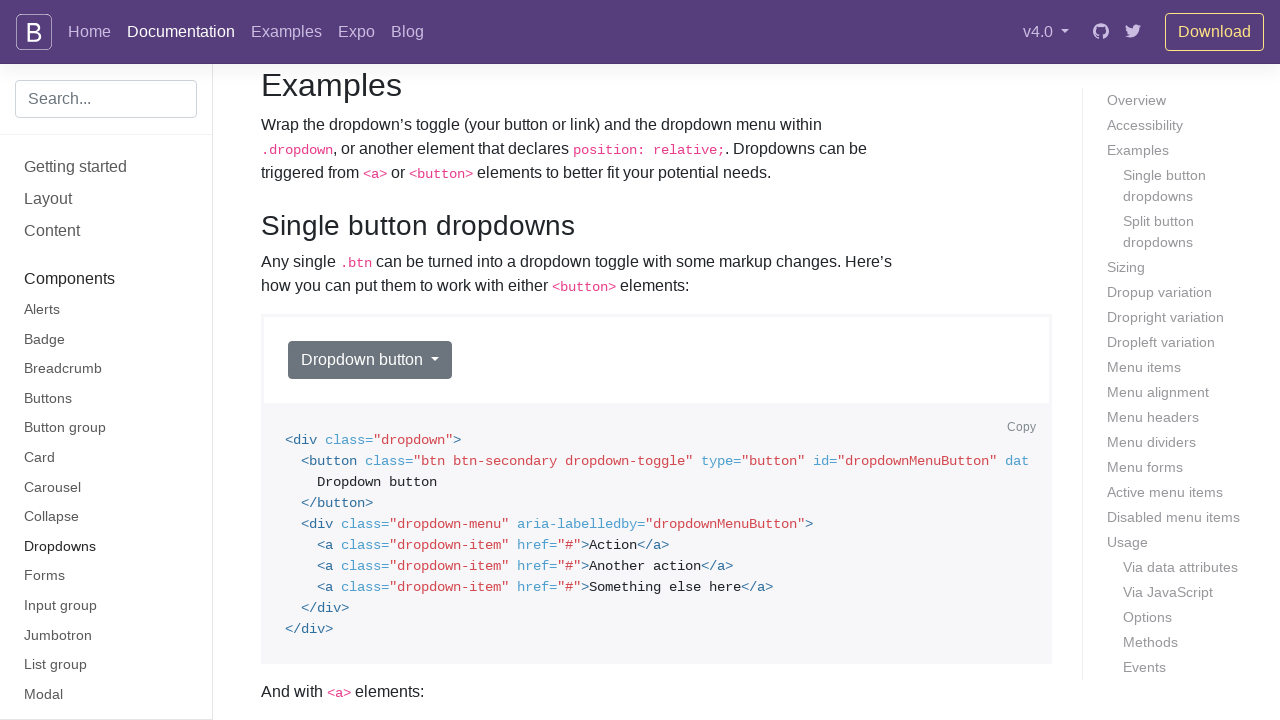